Fills out a practice form by entering first name, last name, and selecting gender

Starting URL: https://www.techlistic.com/p/selenium-practice-form.html

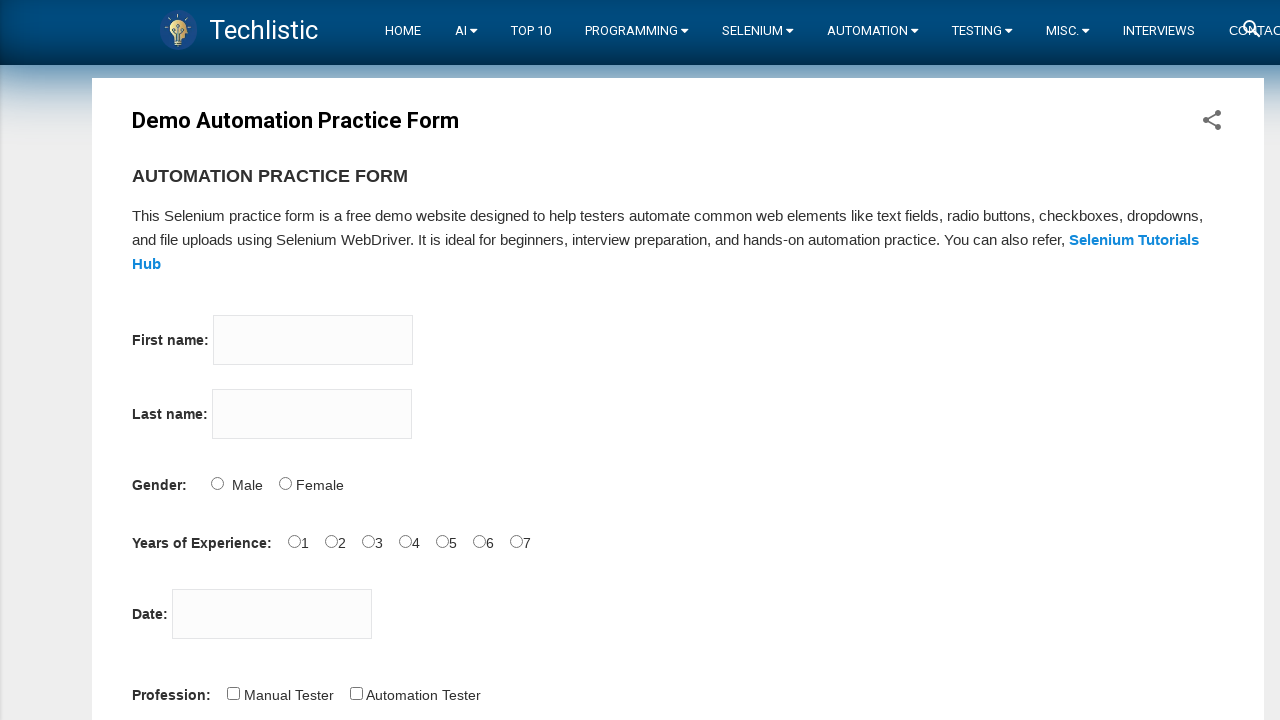

Filled first name field with 'hello' on input[name='firstname']
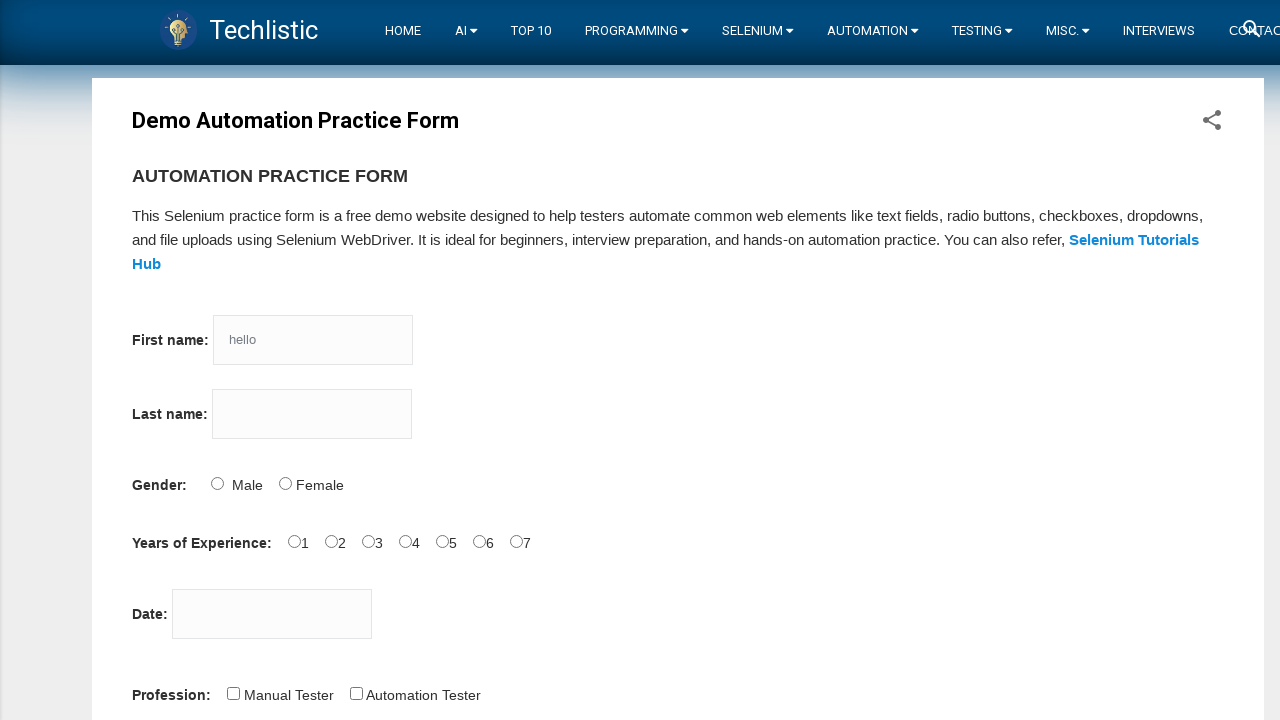

Filled last name field with 'hello' on input[name='lastname']
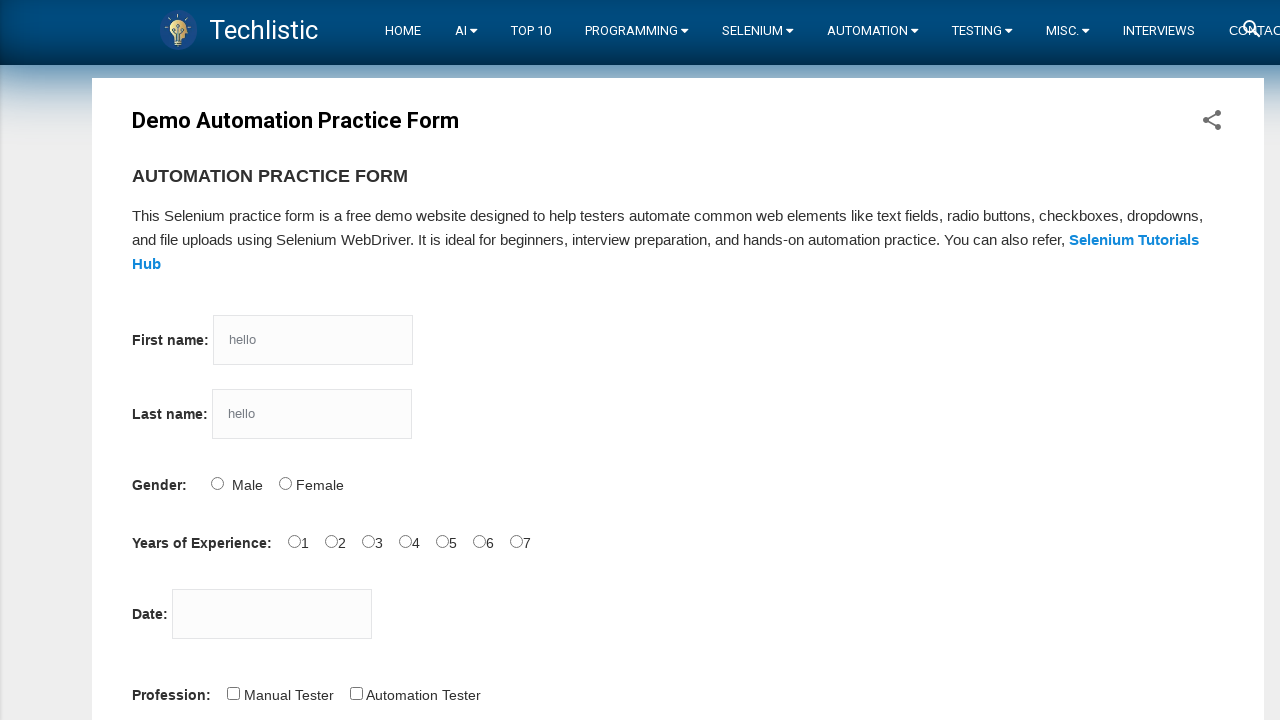

Selected Female gender radio button at (285, 483) on input[value='Female']
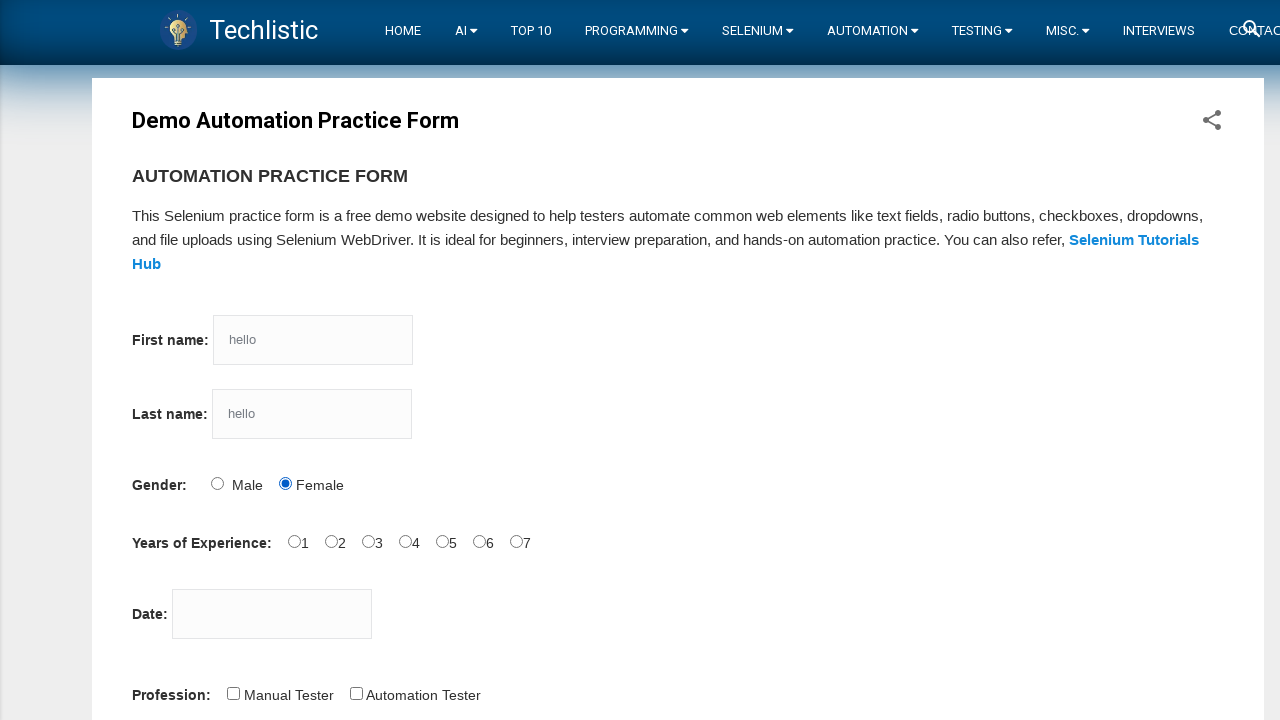

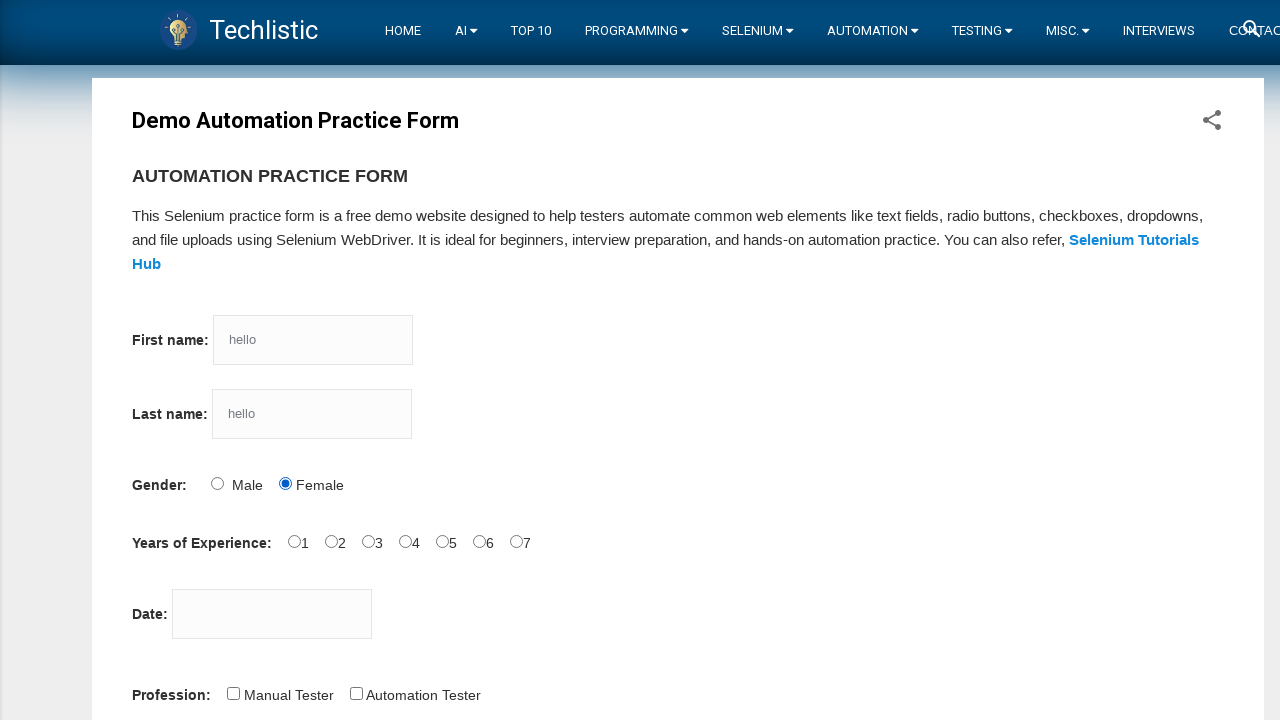